Navigates to the EA App demo website and waits for the page to load. All other actions in the original test are commented out, so this test only verifies the page loads successfully.

Starting URL: http://eaapp.somee.com

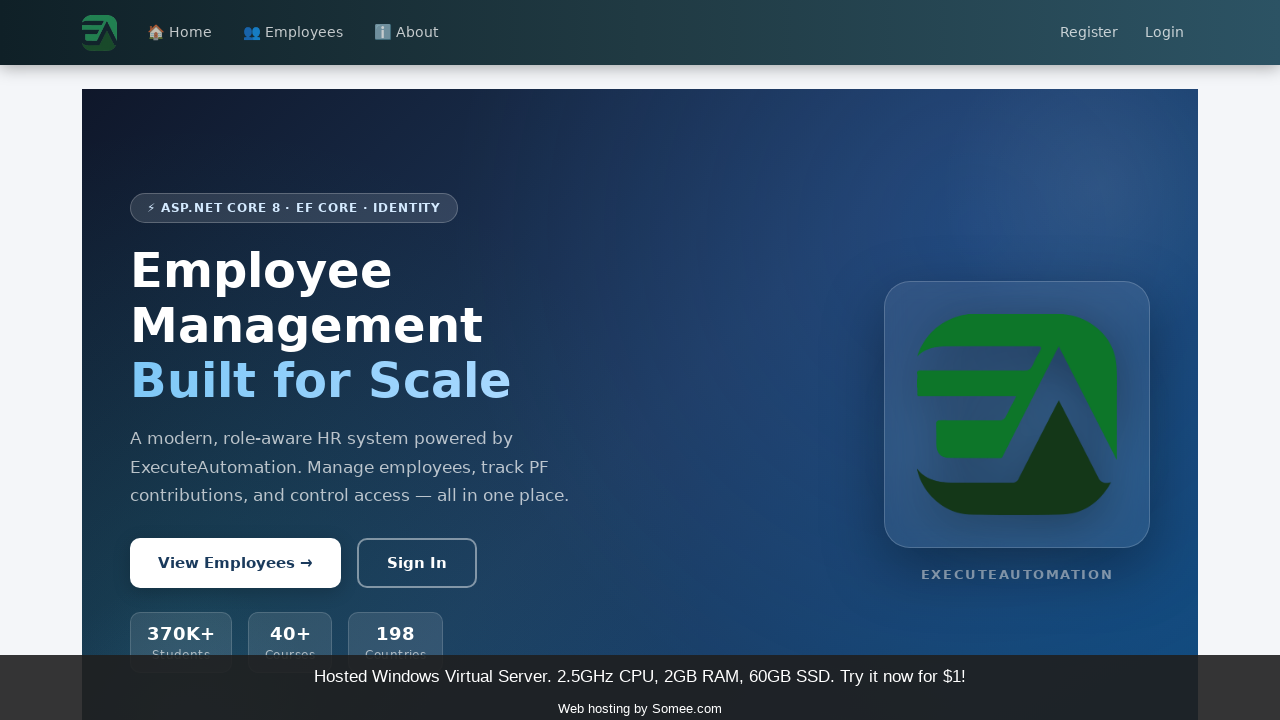

Waited for page DOM to load
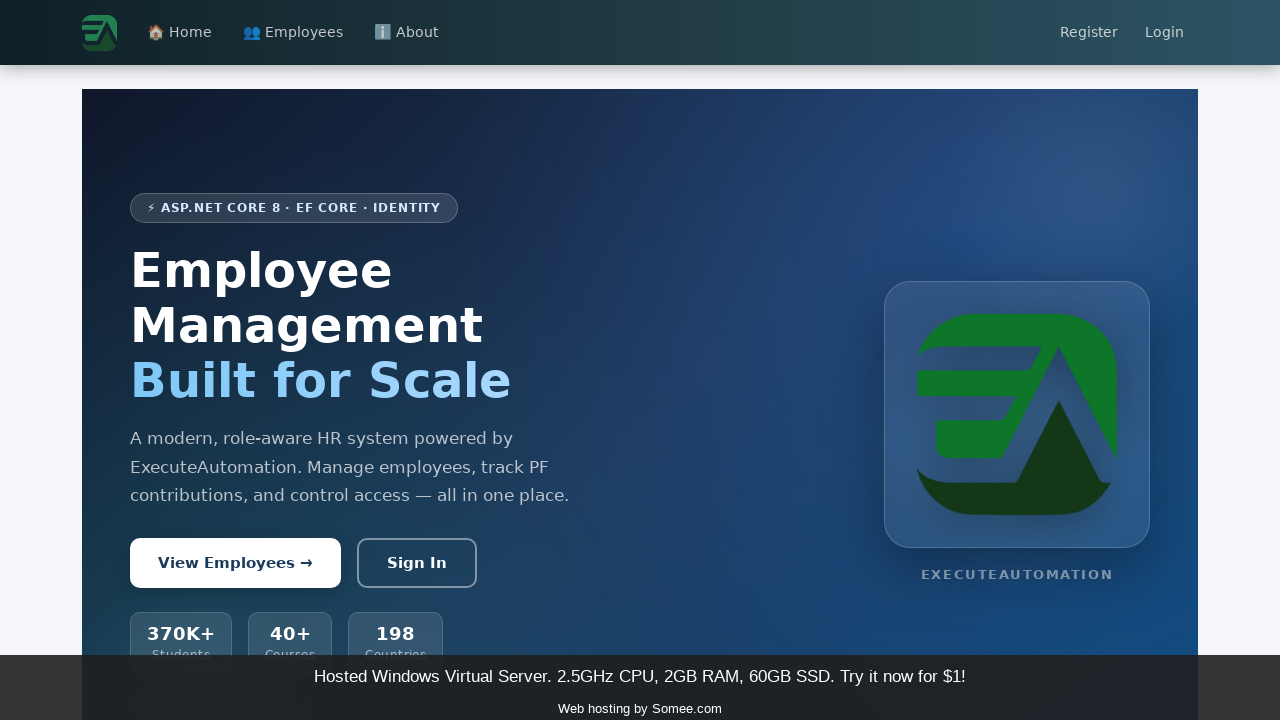

Verified body element is present on the page
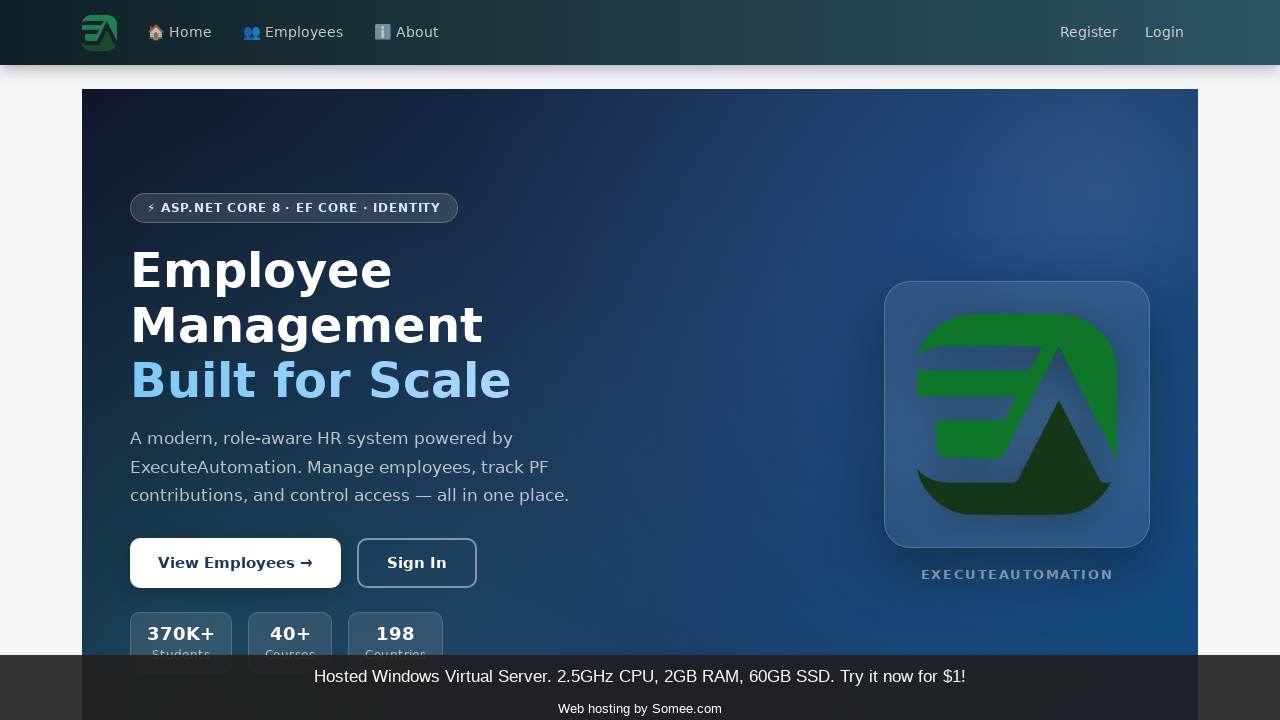

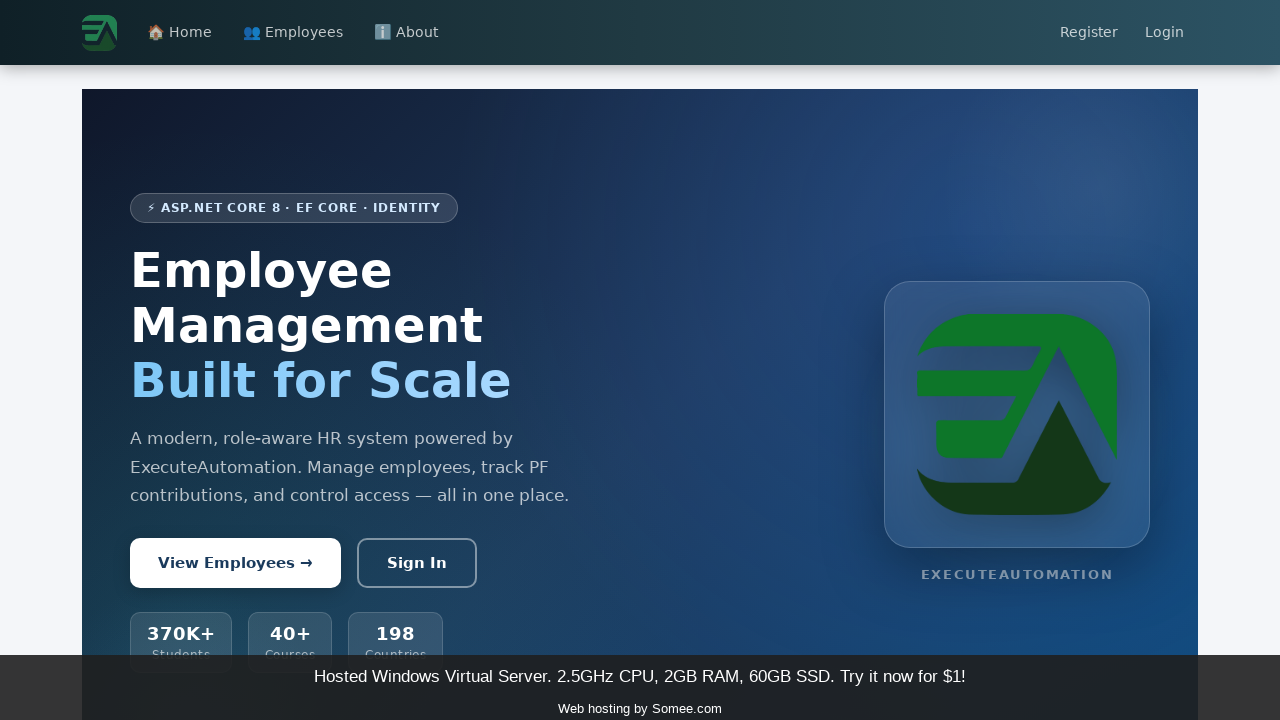